Tests form submission button enablement by checking button states before and after filling email and password fields

Starting URL: https://angular-reactive-forms-zvzqvd.stackblitz.io/

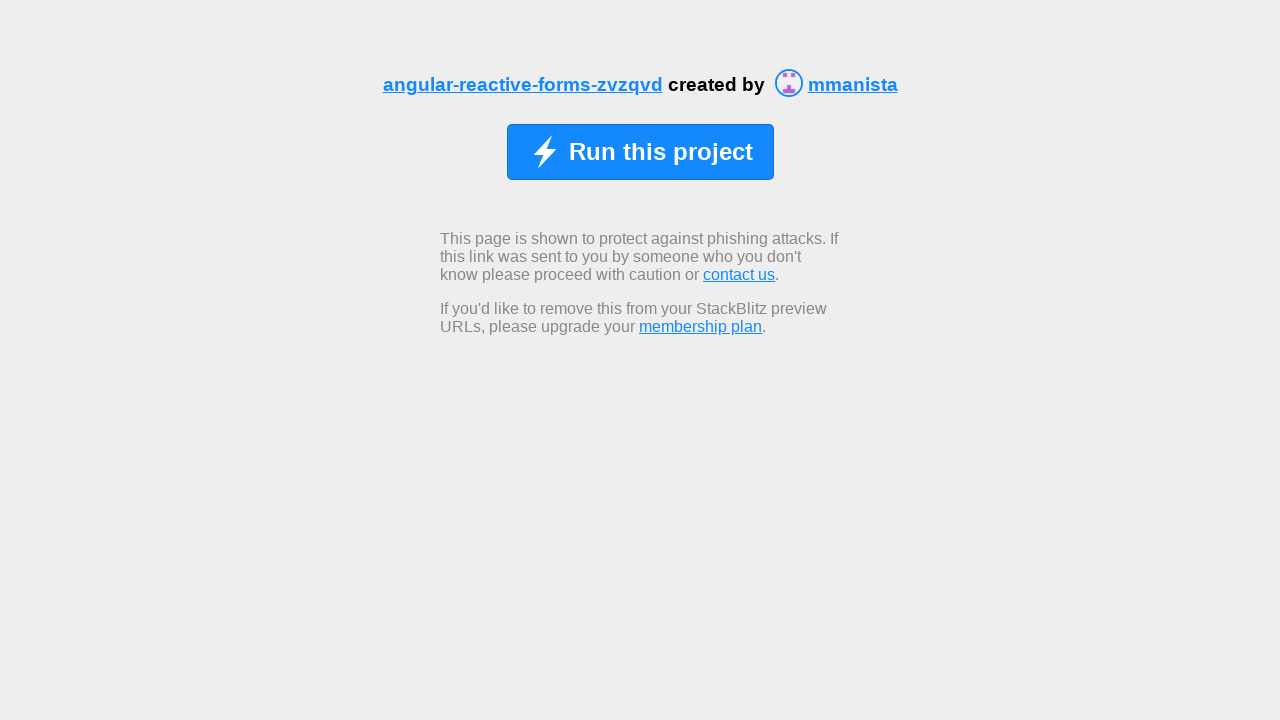

Clicked 'Run this project' to load the form at (660, 152) on xpath=//span[normalize-space()='Run this project']
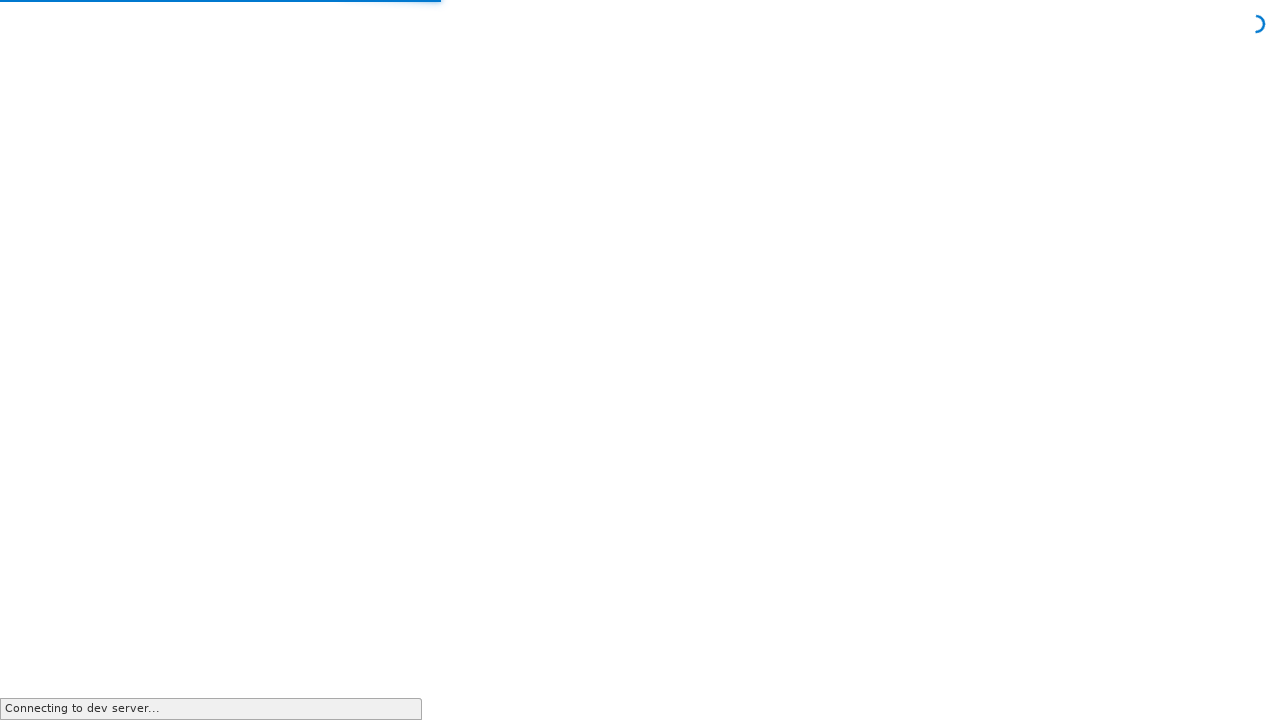

Submit button appeared, form loaded successfully
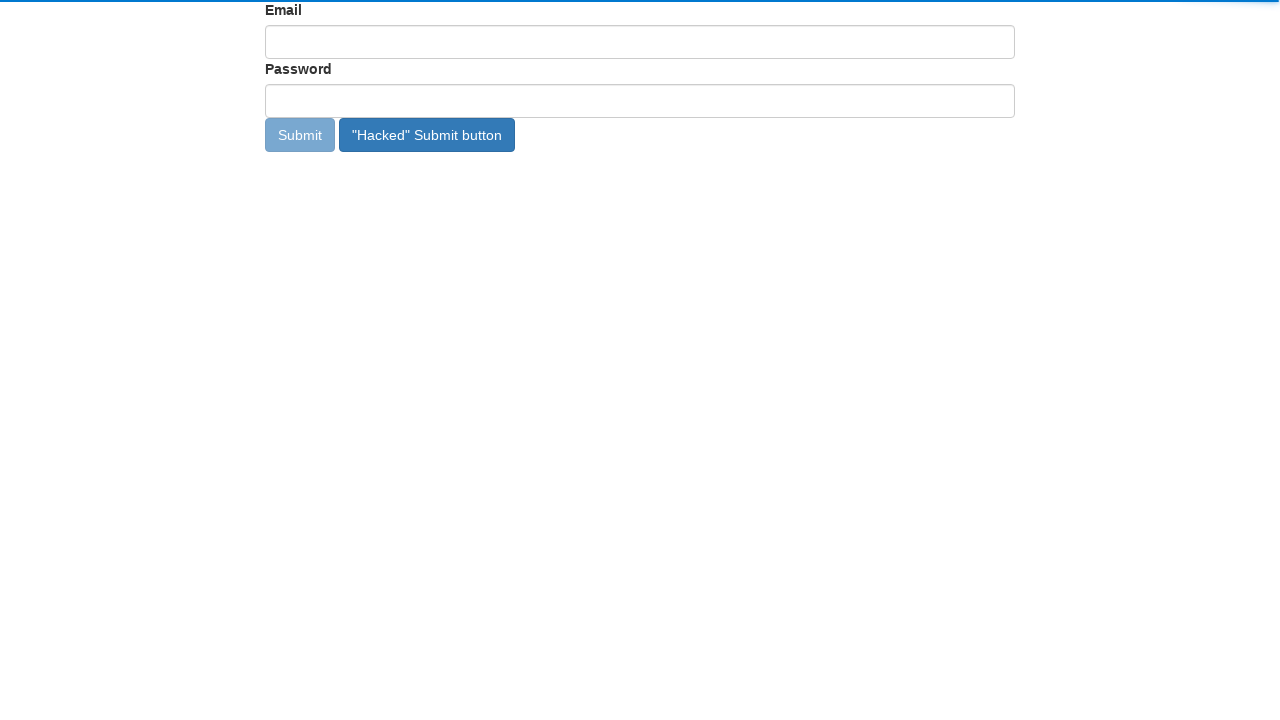

Checked Submit button state before filling form: False
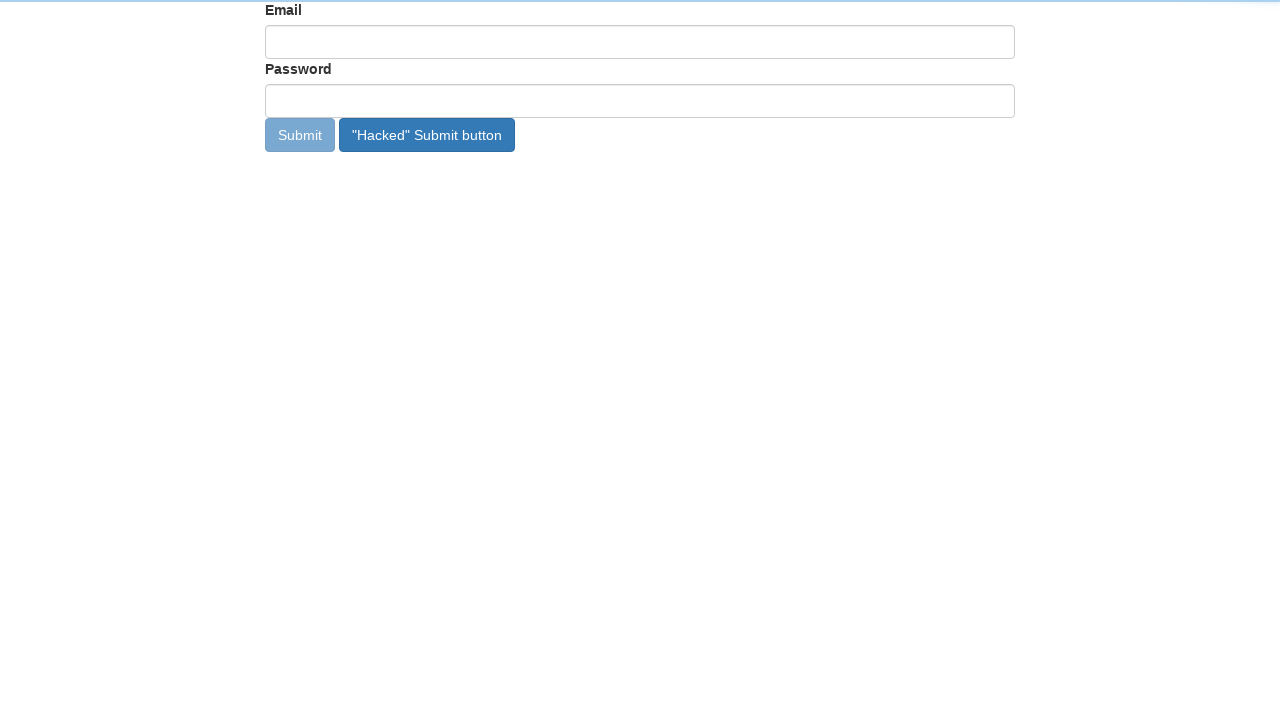

Checked 'Hacked' Submit button state: True
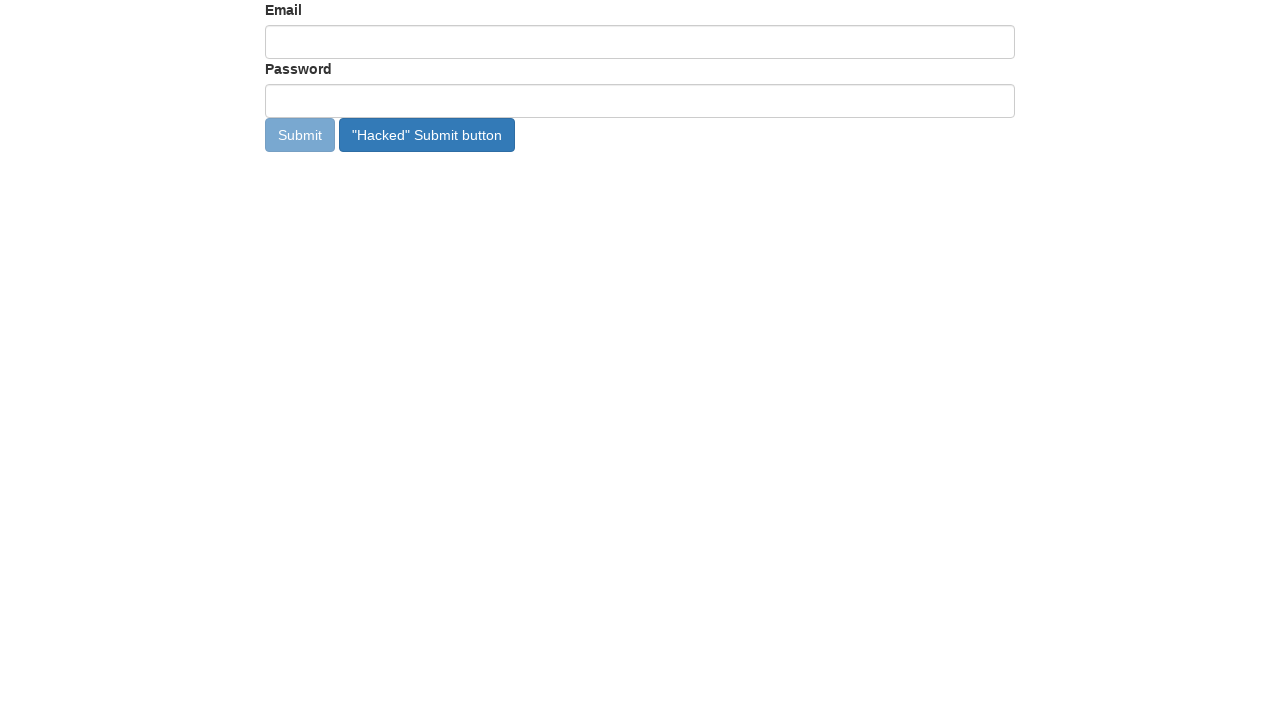

Filled email field with 'client@demo.com' on //input[@id='email']
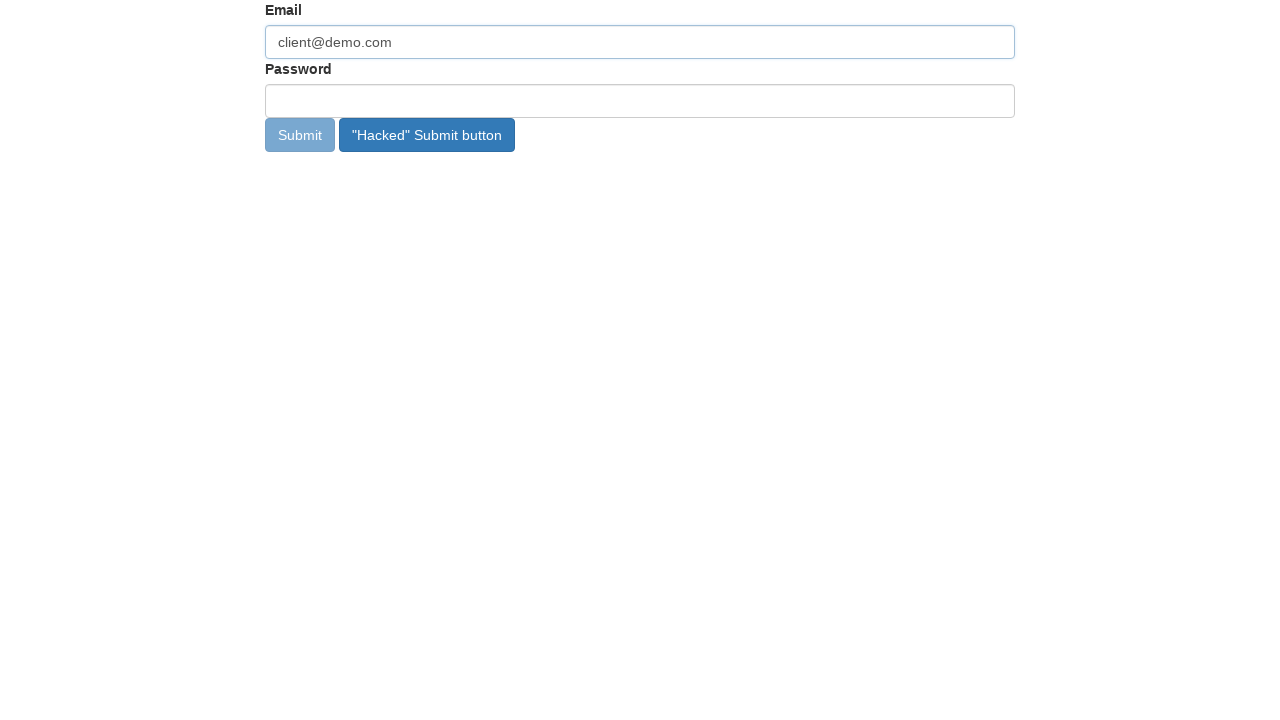

Filled password field with 'riseDemo' on //input[@id='password']
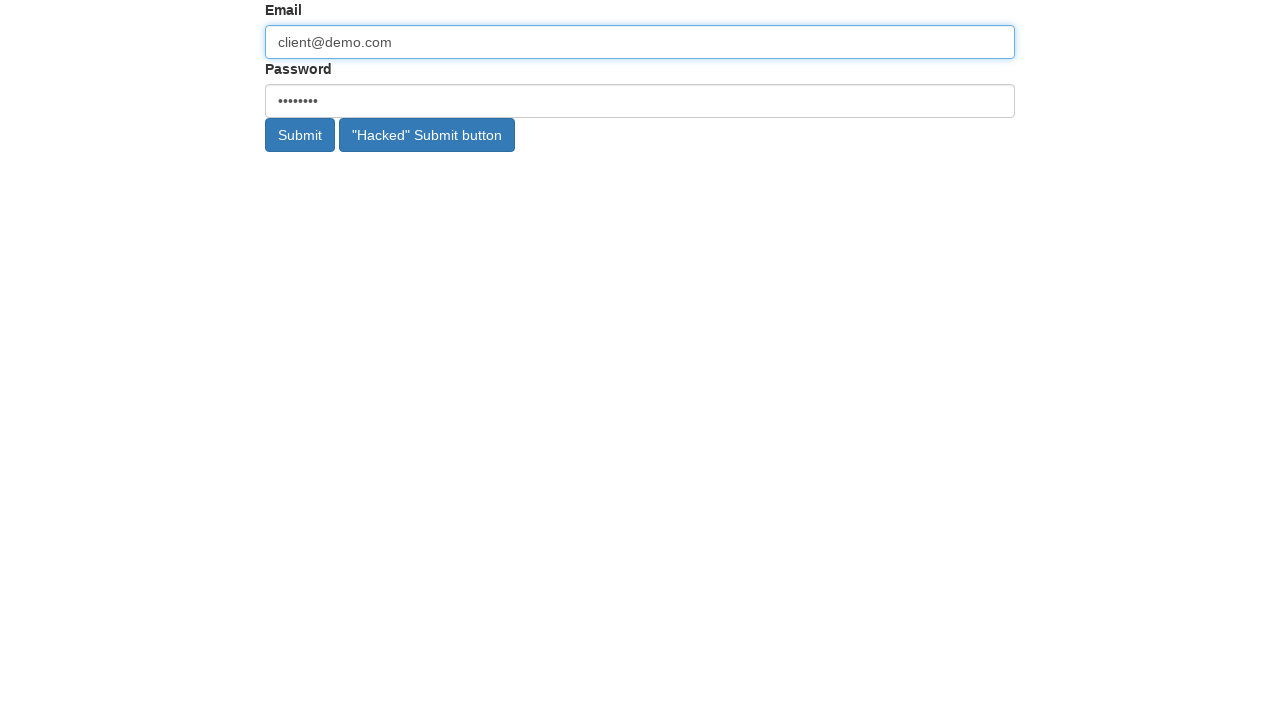

Checked Submit button state after filling form: True
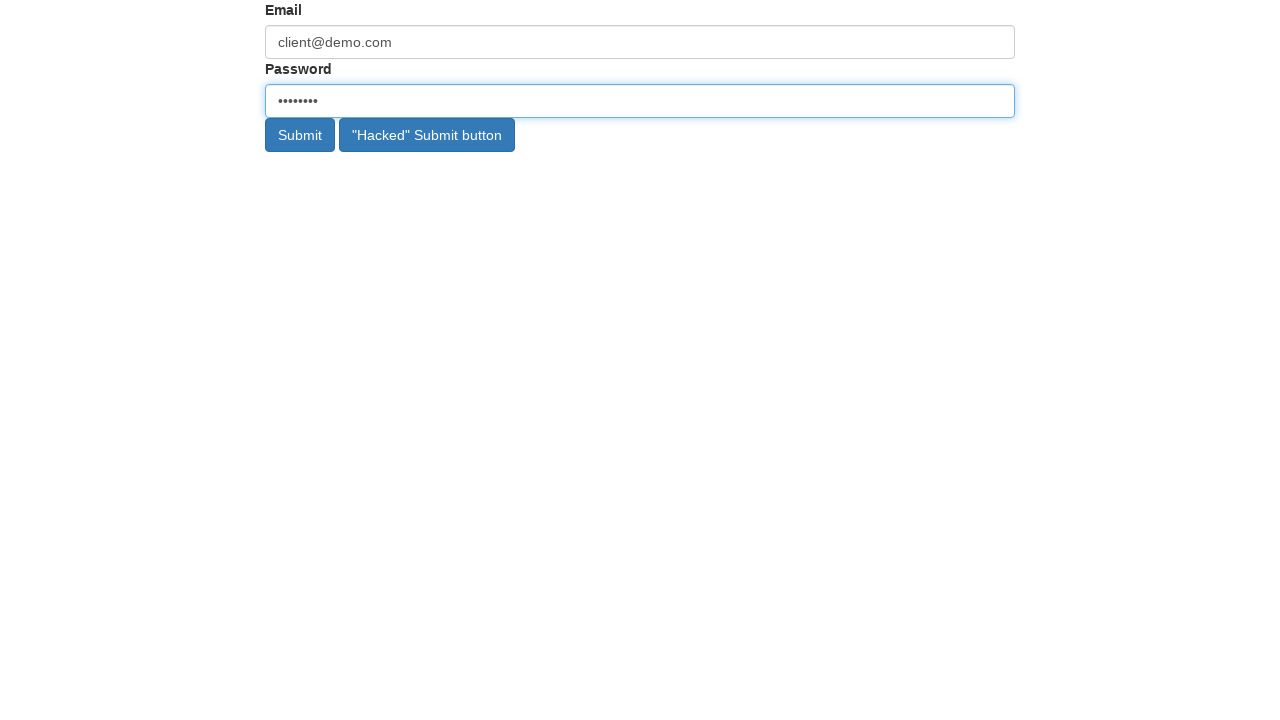

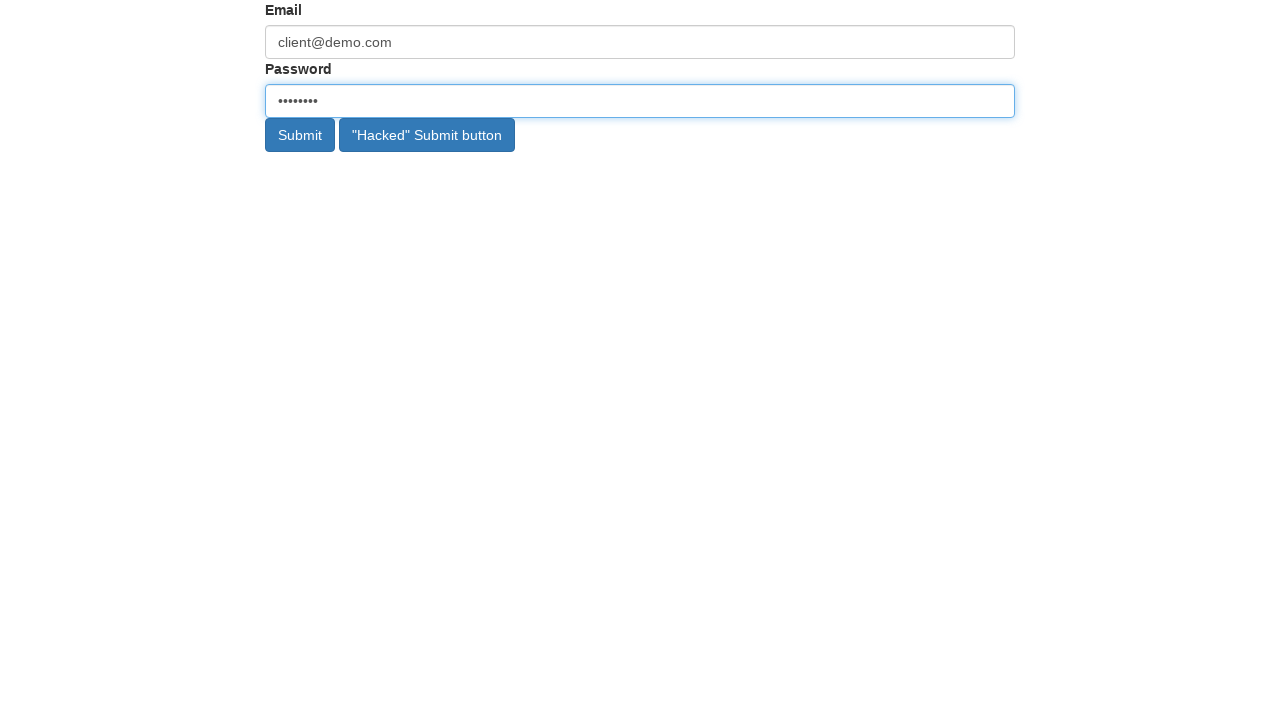